Tests downloading multiple files by clicking on file links and waiting for the download events to complete

Starting URL: https://the-internet.herokuapp.com/download

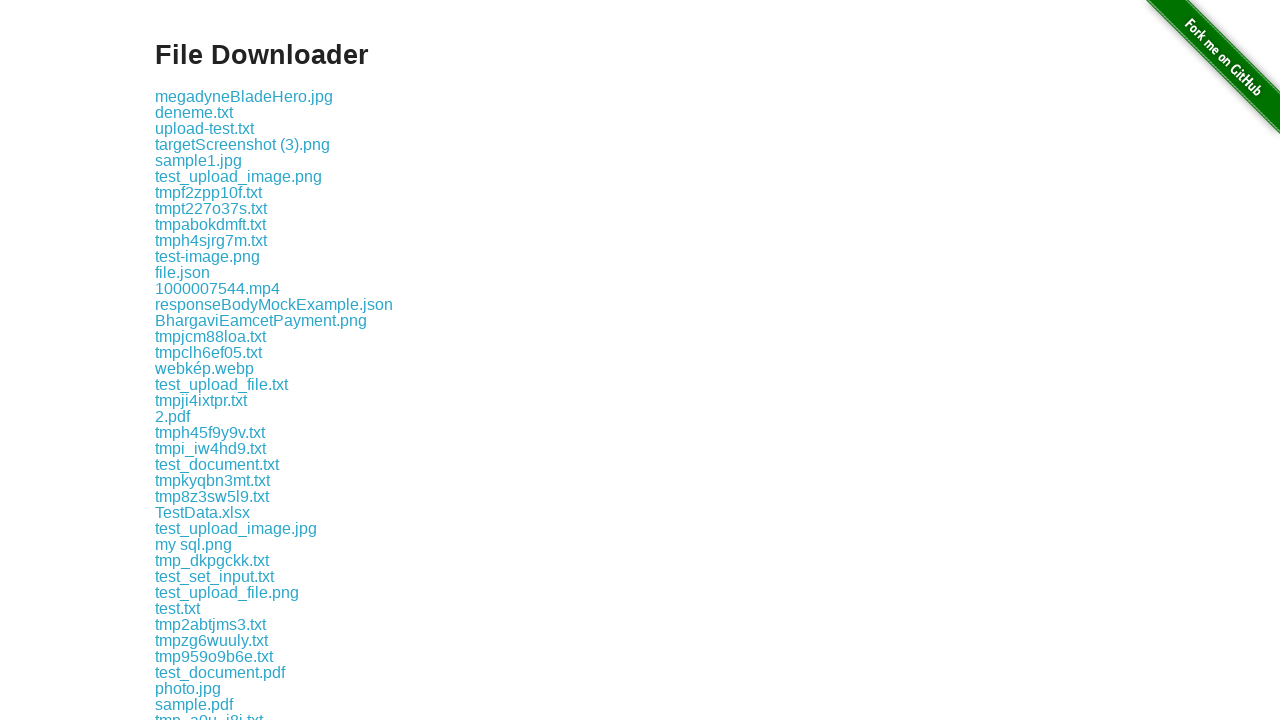

Clicked on file link 'LambdaTest.txt' to trigger download at (208, 360) on text=LambdaTest.txt
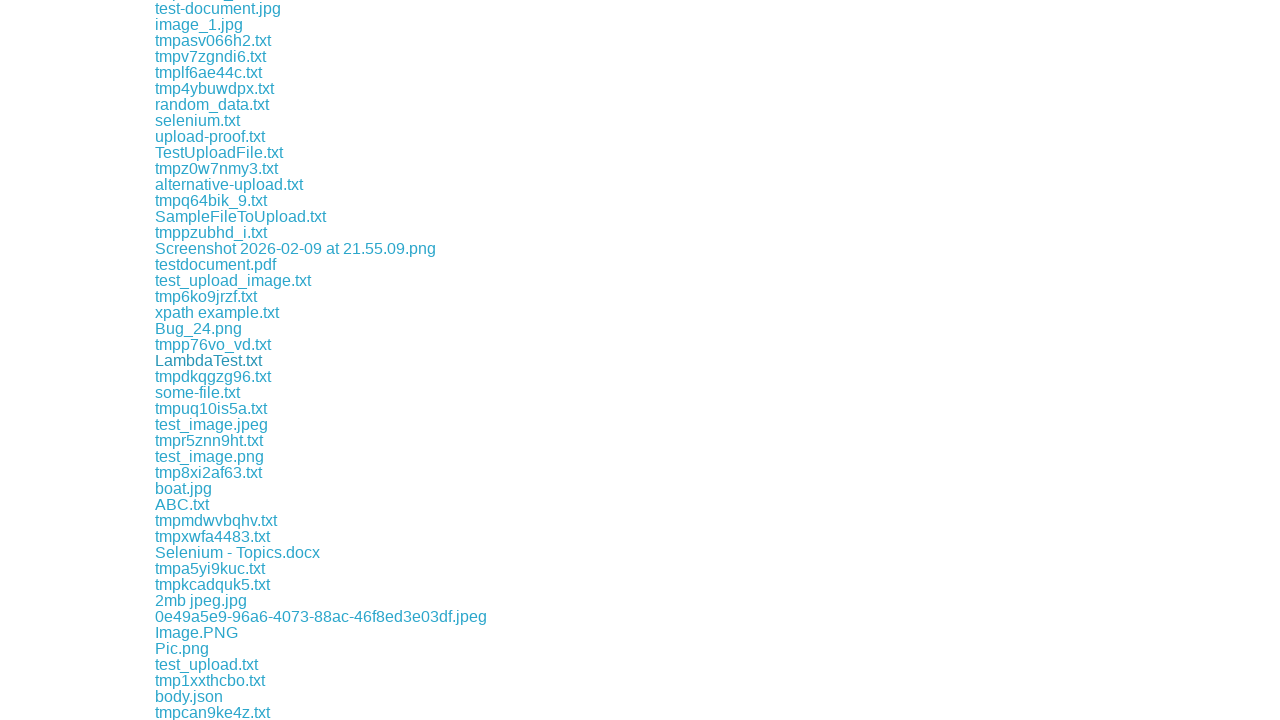

Download object retrieved for 'LambdaTest.txt'
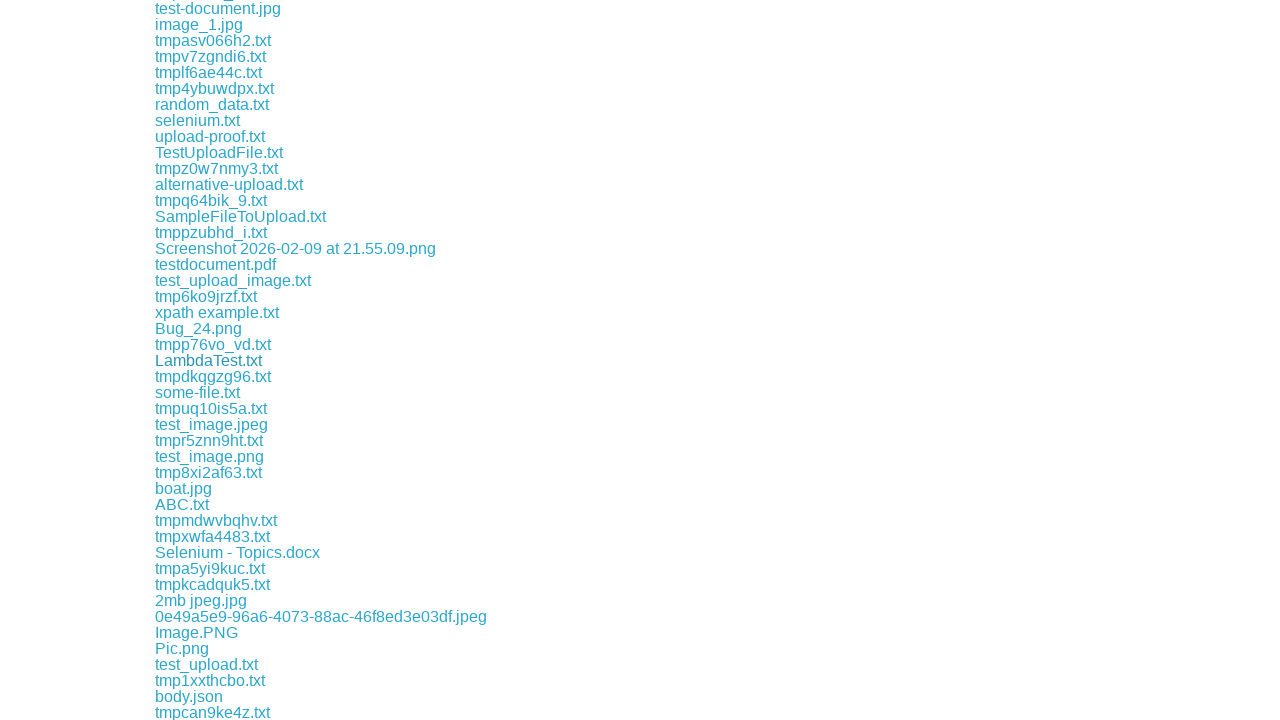

Download completed for 'LambdaTest.txt'
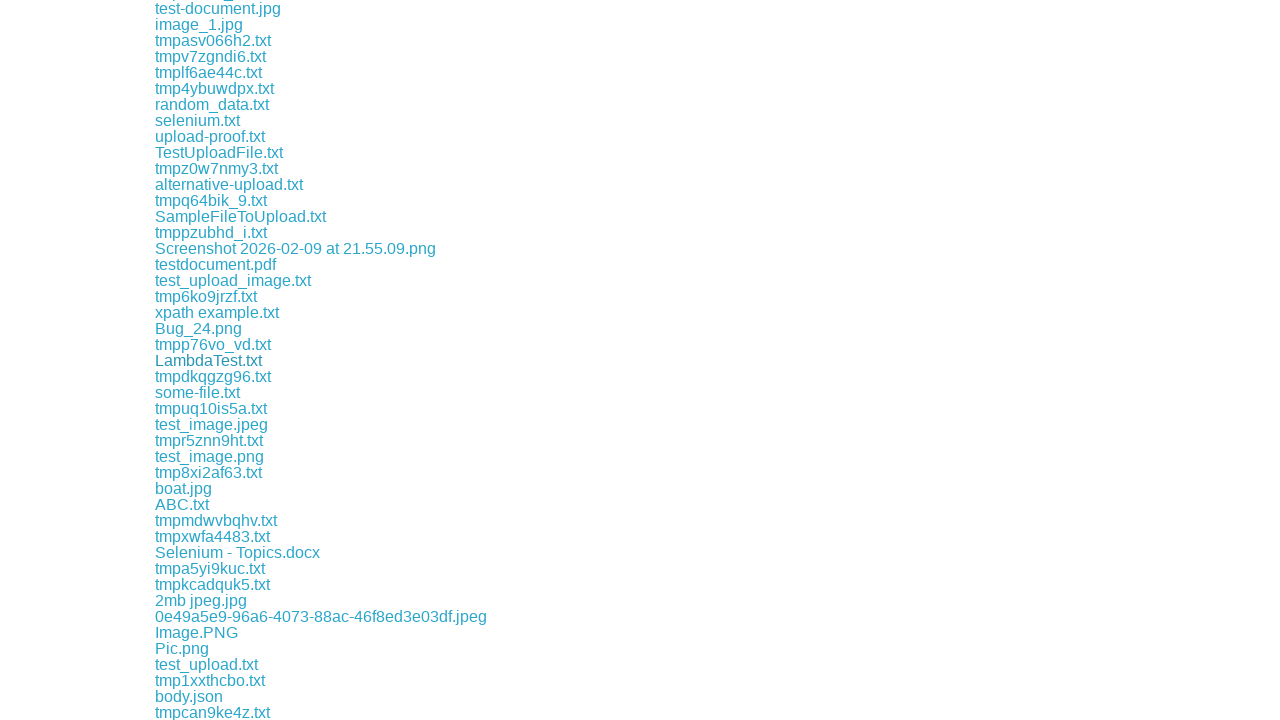

Clicked on file link 'some-file.txt' to trigger download at (198, 392) on text=some-file.txt
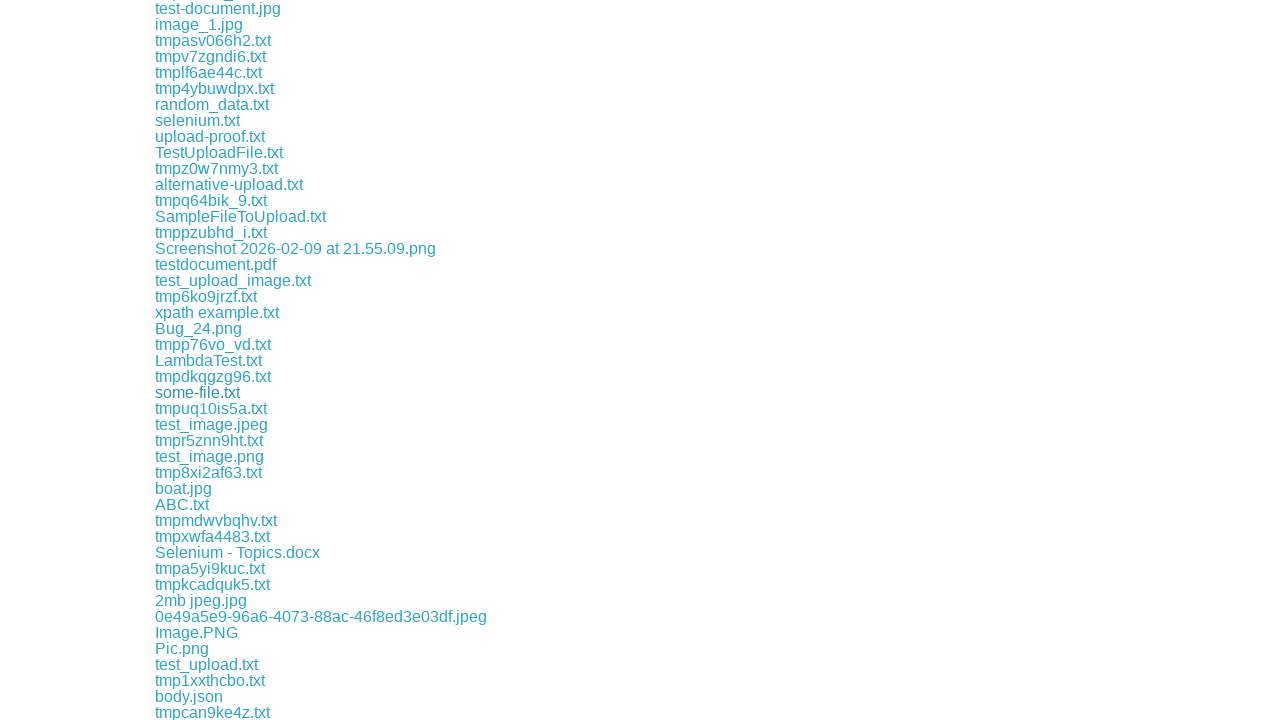

Download object retrieved for 'some-file.txt'
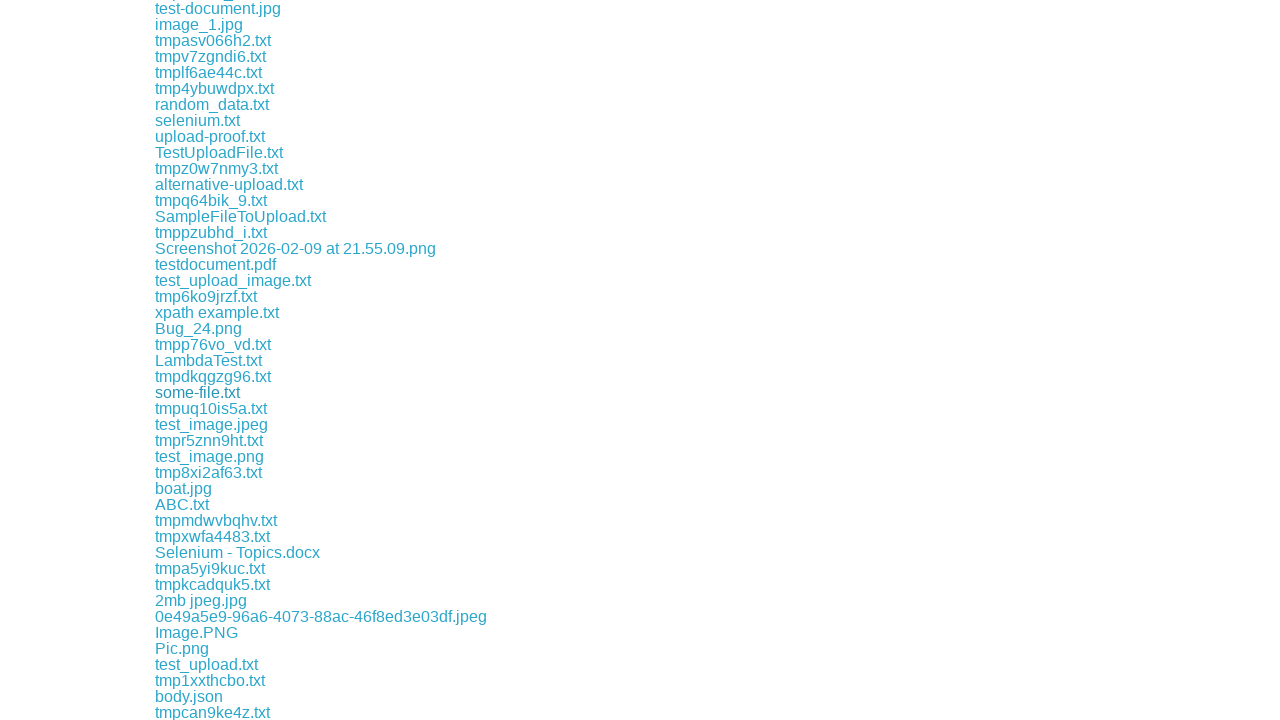

Download completed for 'some-file.txt'
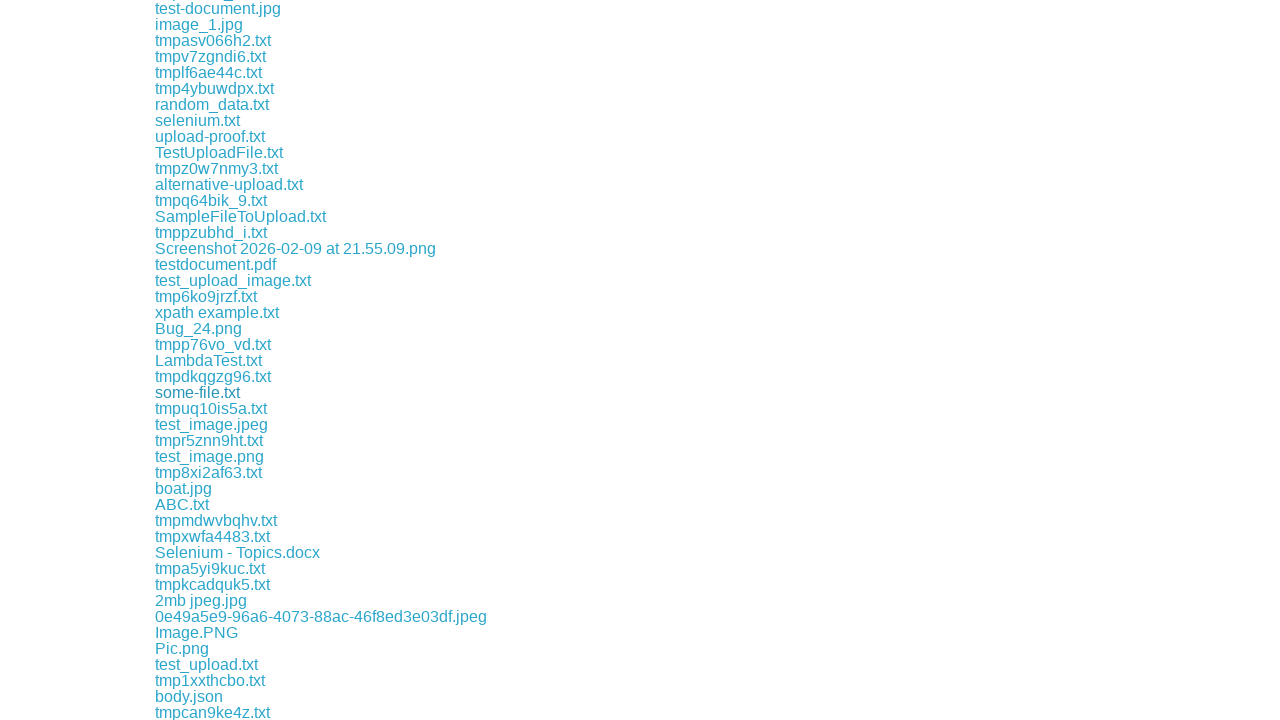

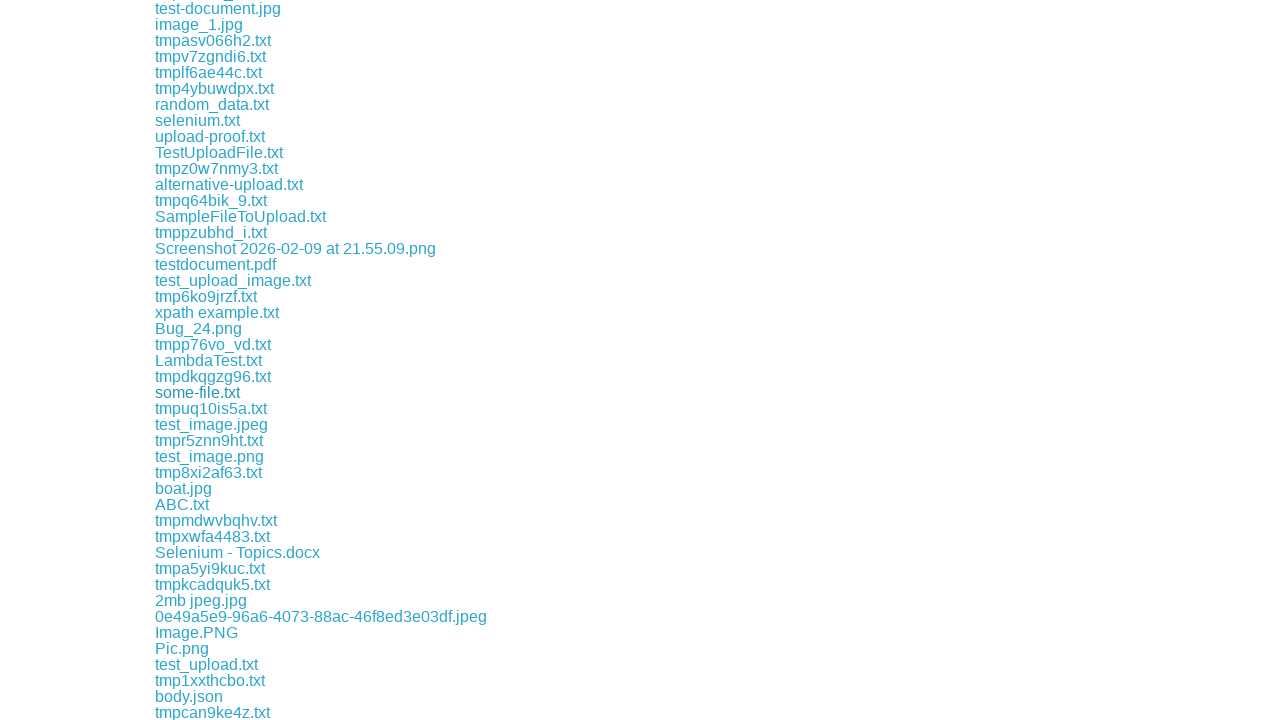